Navigates to Rahul Shetty Academy's Selenium Practice page and verifies the URL contains expected path segments

Starting URL: https://rahulshettyacademy.com/seleniumPractise/#/

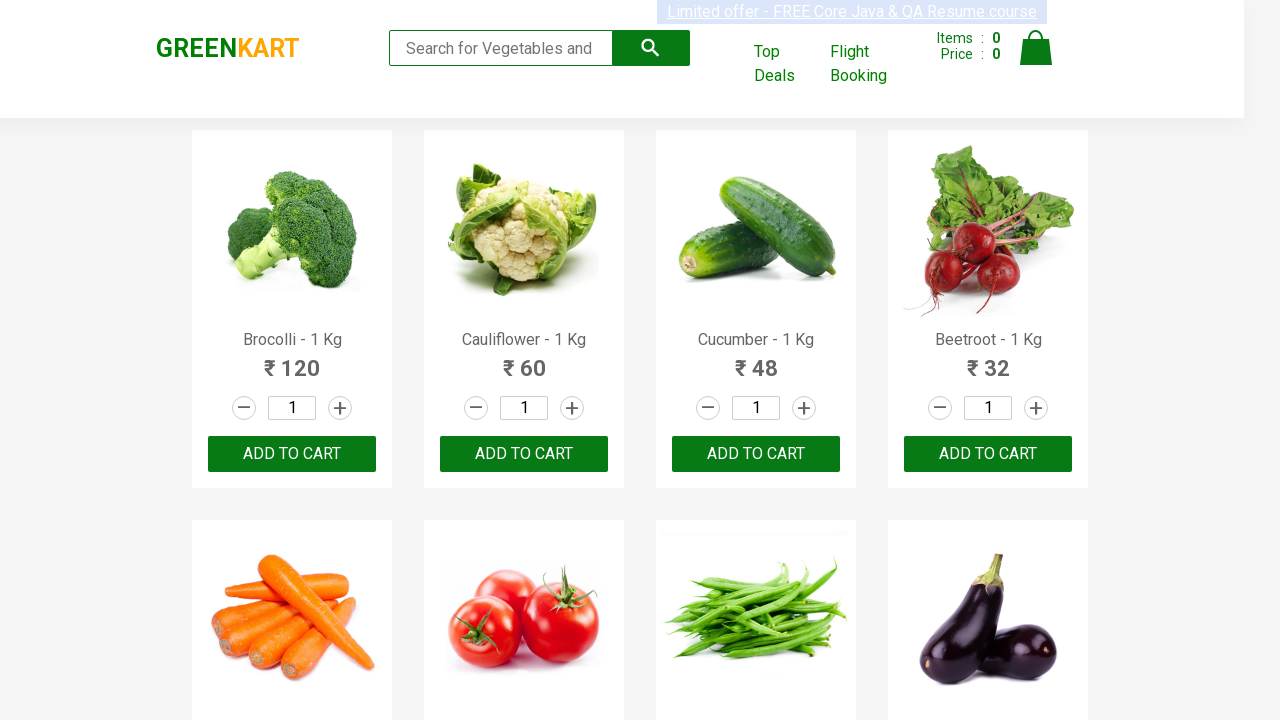

Set test variable to 'sample_test_value_123'
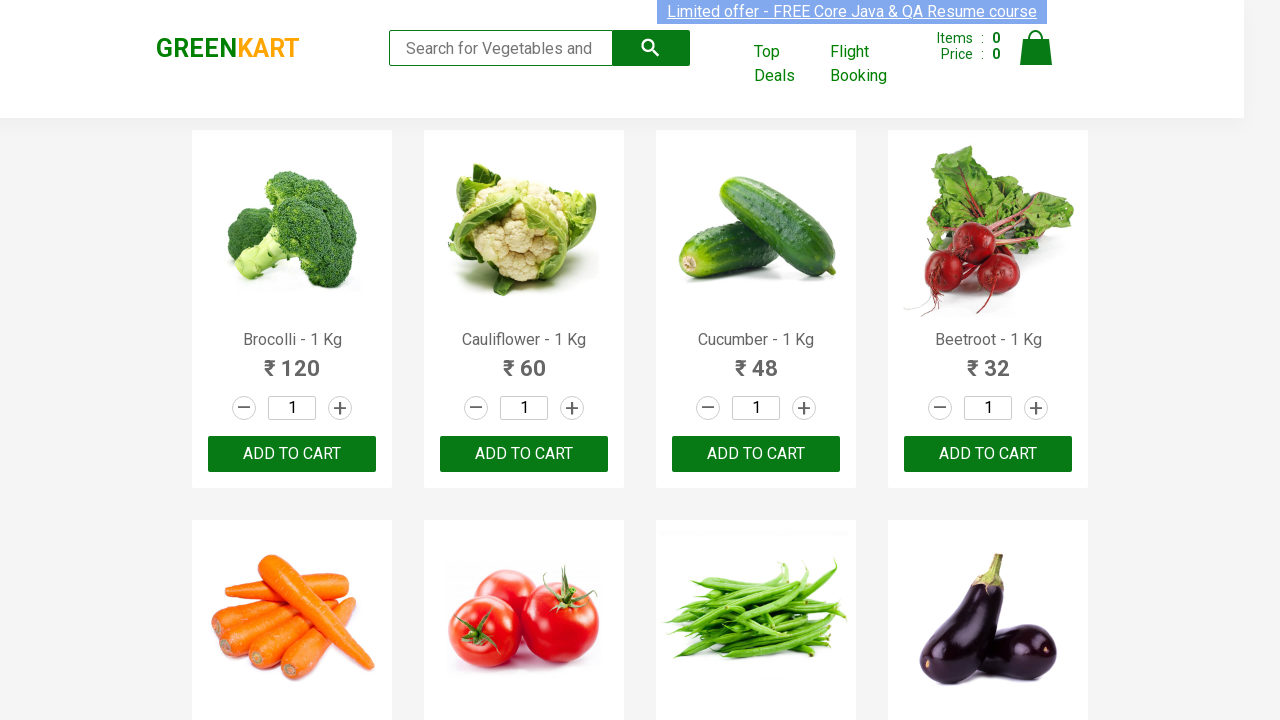

Page loaded with domcontentloaded state
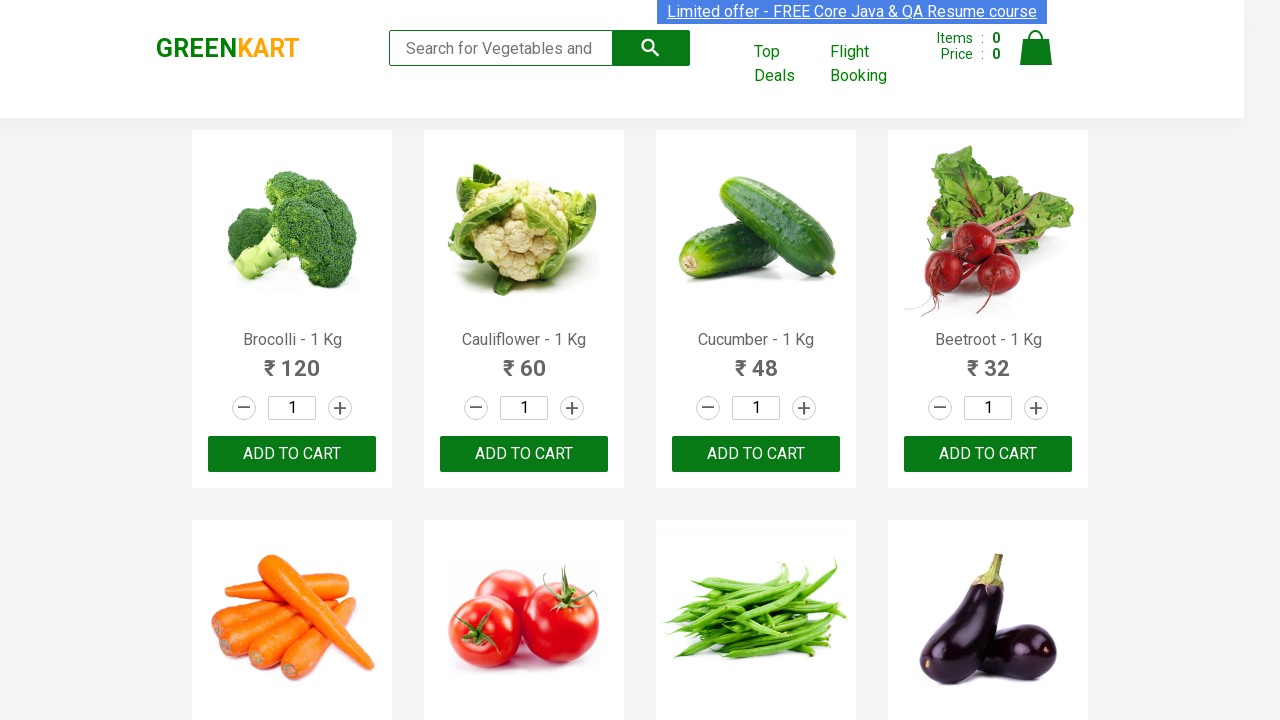

Retrieved current URL: https://rahulshettyacademy.com/seleniumPractise/#/
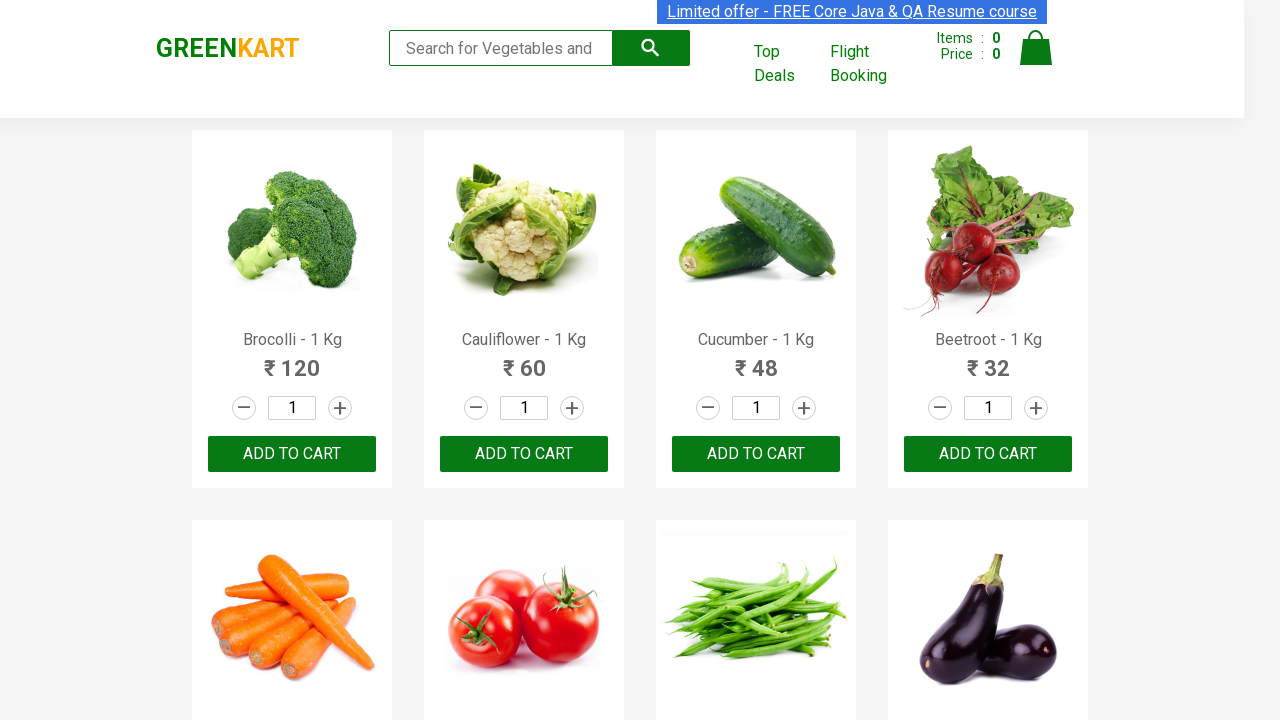

Verified URL contains 'rahulshettyacademy.com'
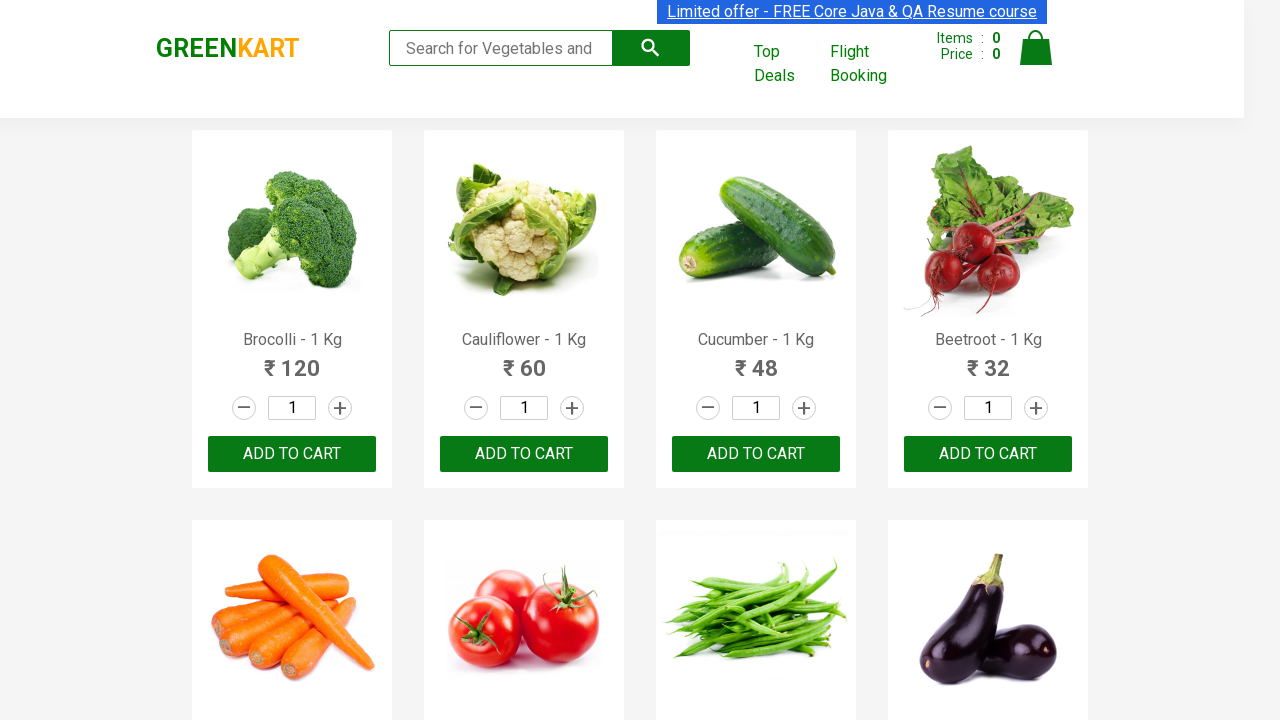

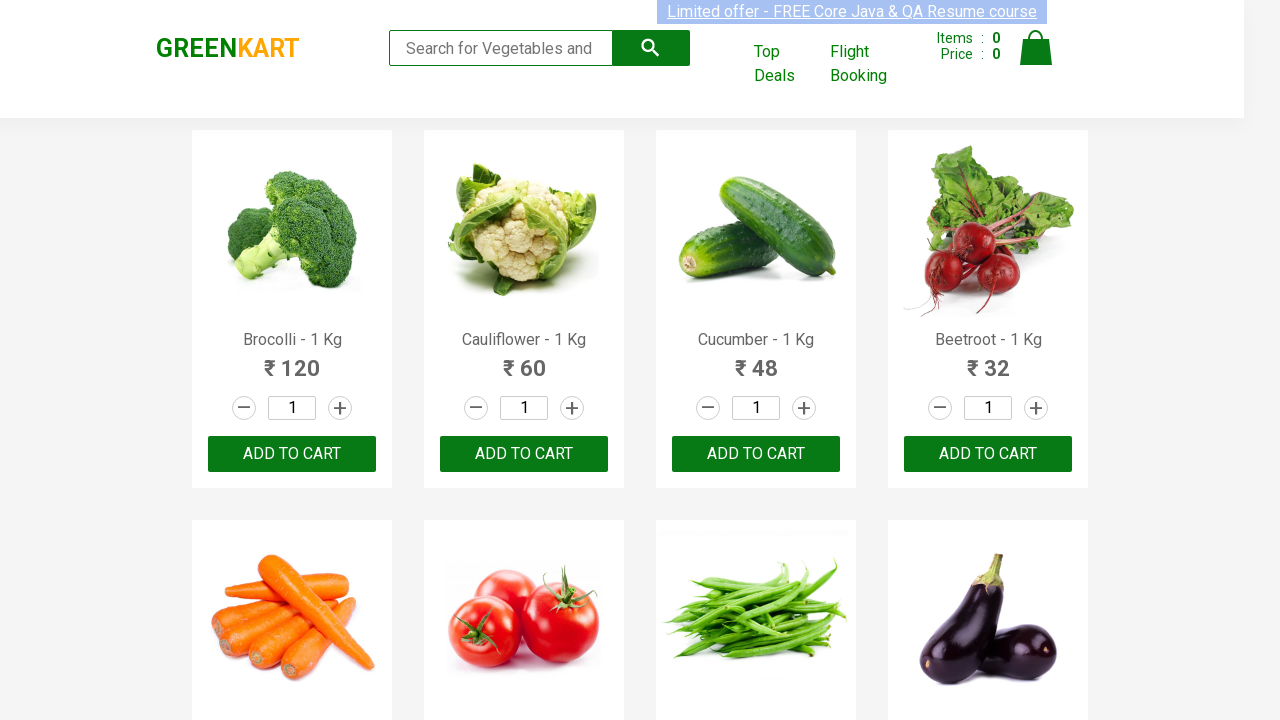